Tests JavaScript alert handling by clicking a button that triggers an alert, accepting it, then clicking again and dismissing the second alert

Starting URL: http://testautomationpractice.blogspot.com/

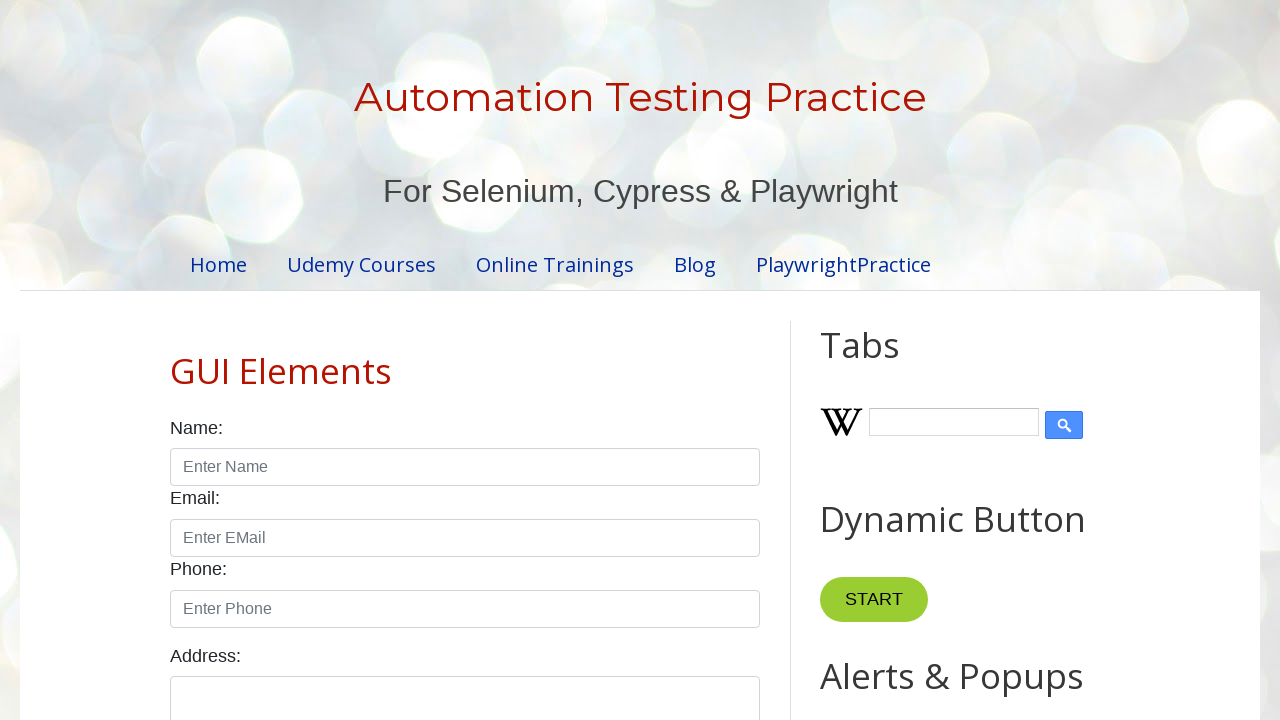

Clicked button to trigger first alert at (888, 361) on xpath=//*[@id='HTML9']/div[1]/button
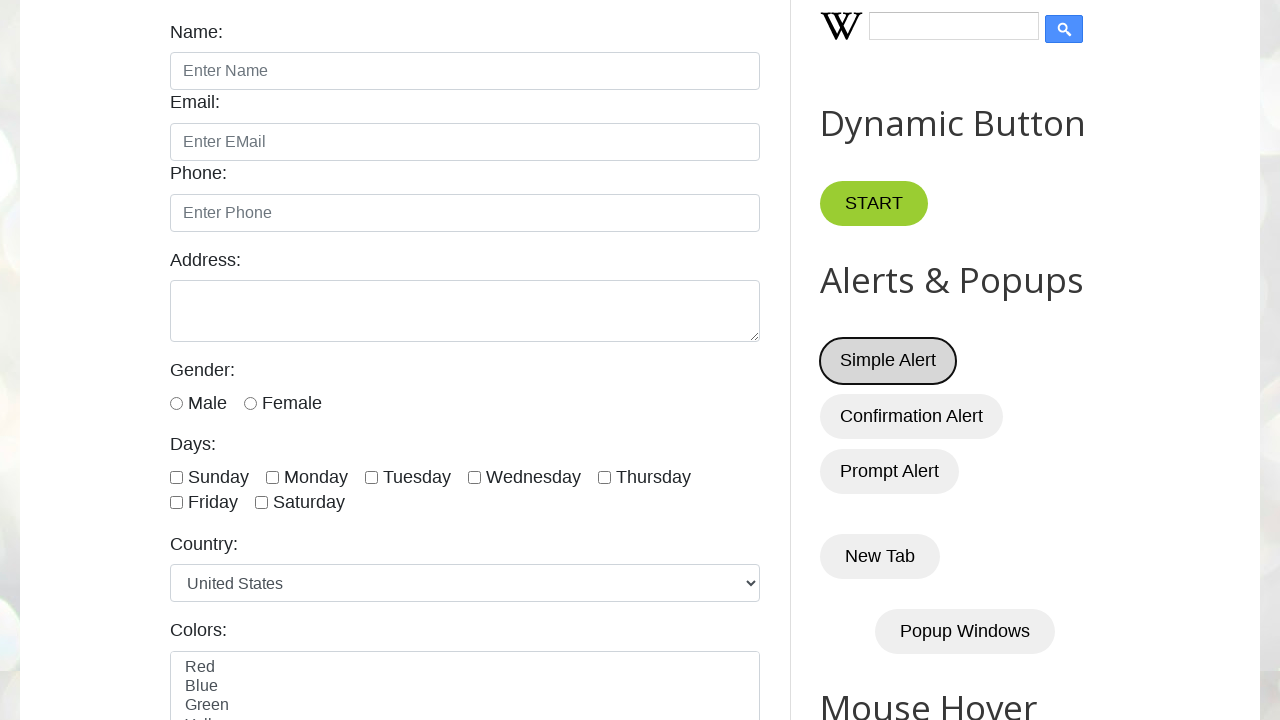

Set up dialog handler to accept alerts
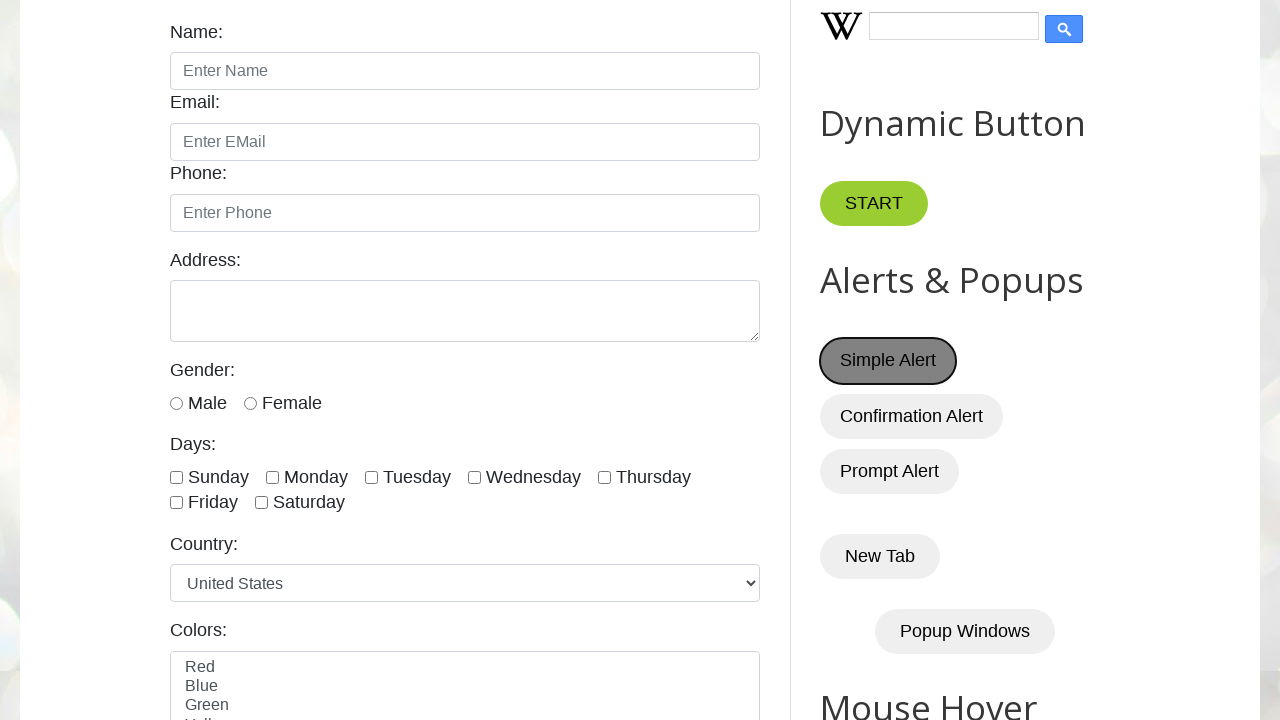

Waited for first alert to be processed
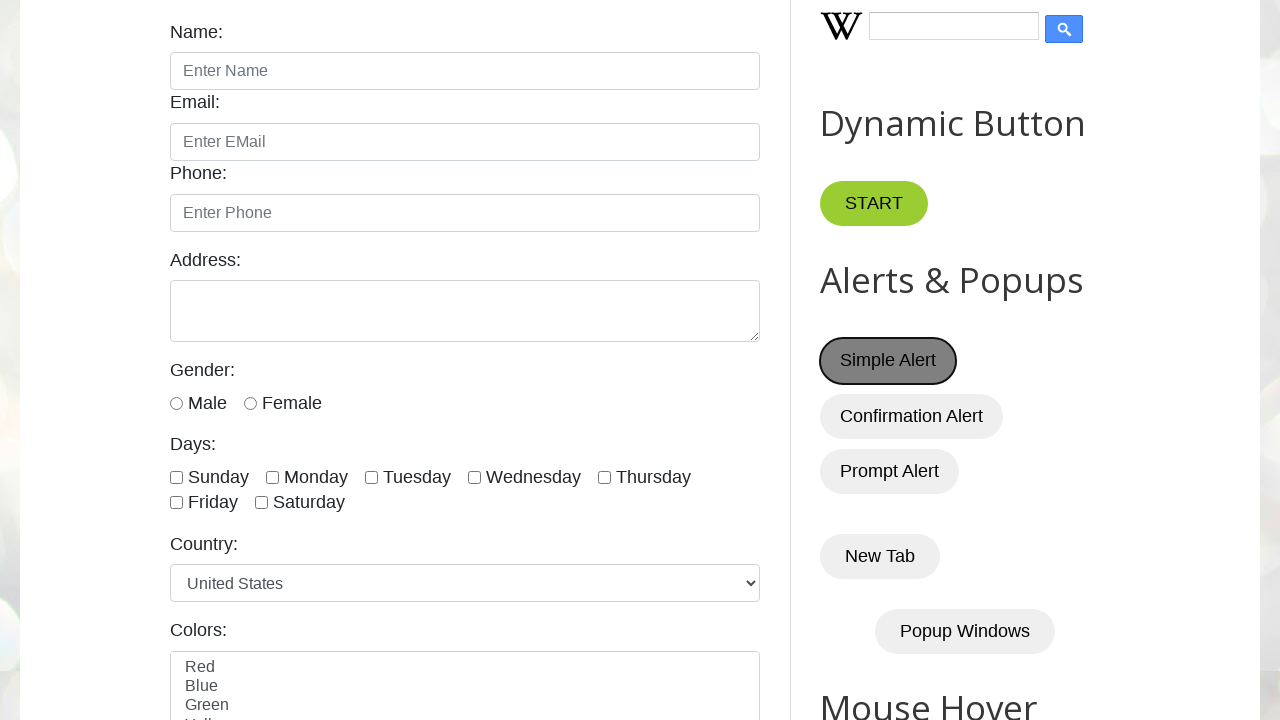

Clicked button to trigger second alert at (888, 361) on xpath=//*[@id='HTML9']/div[1]/button
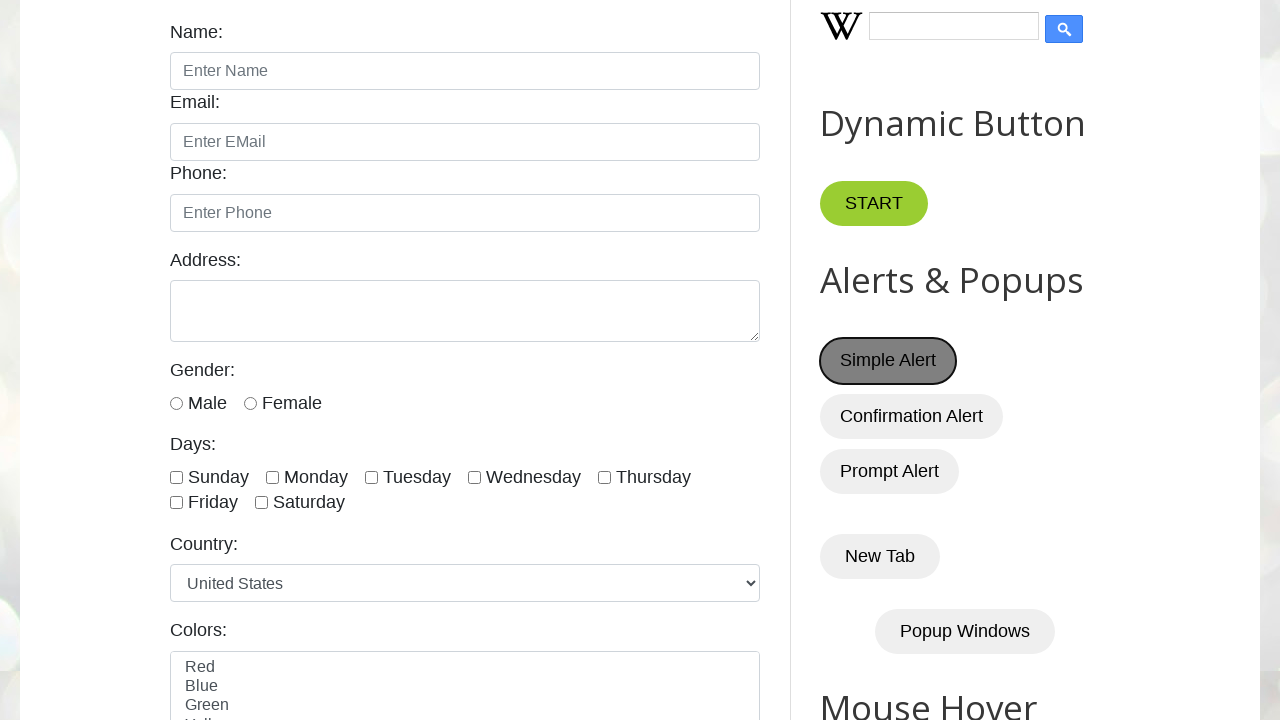

Set up dialog handler to dismiss alerts
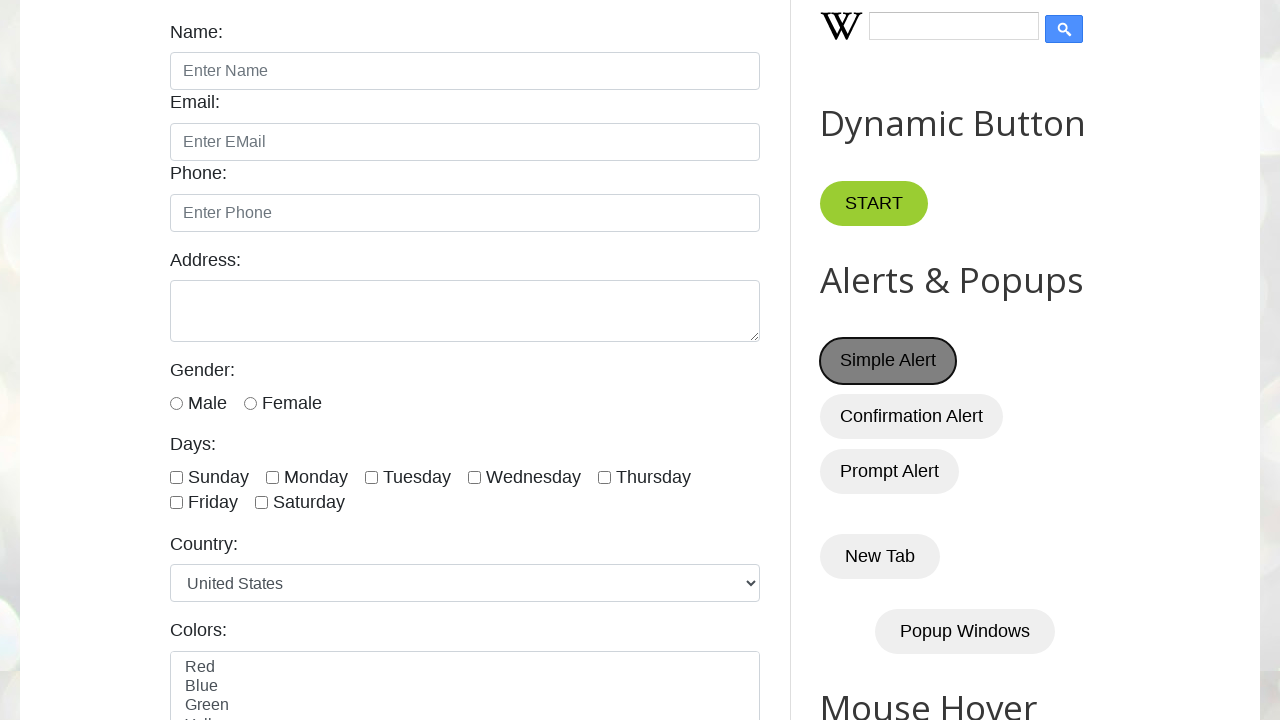

Waited for second alert to be processed
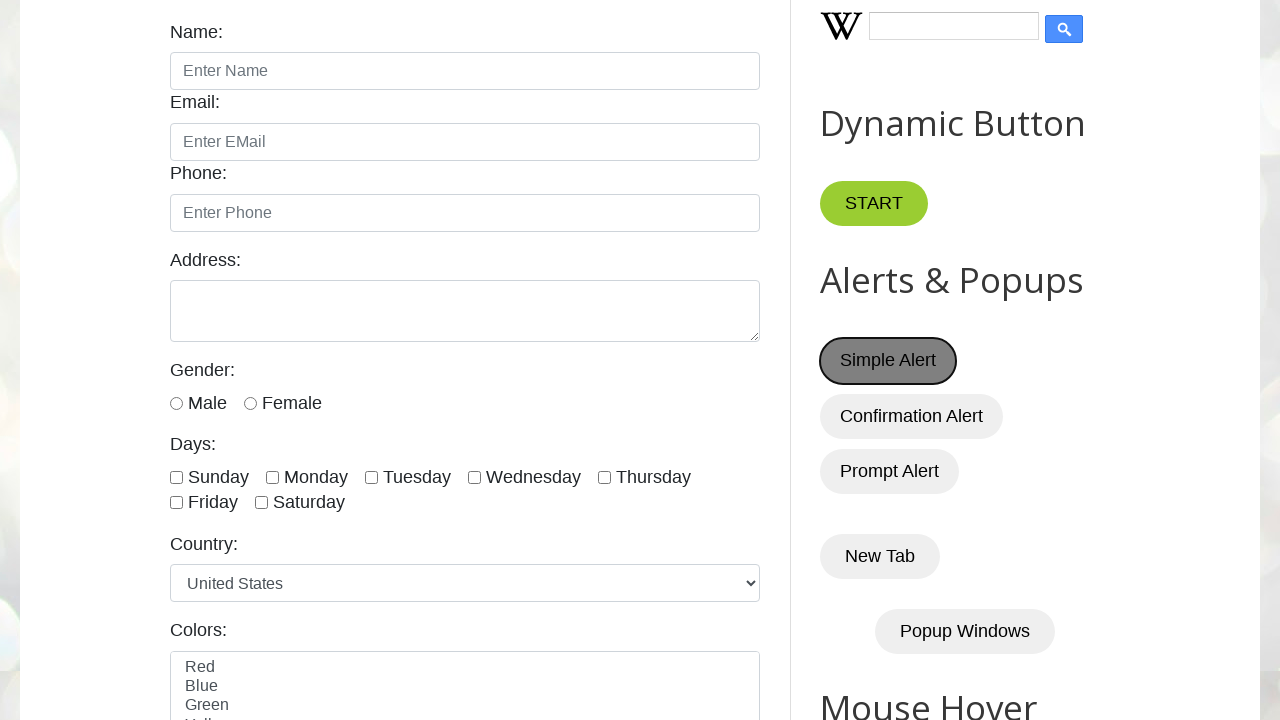

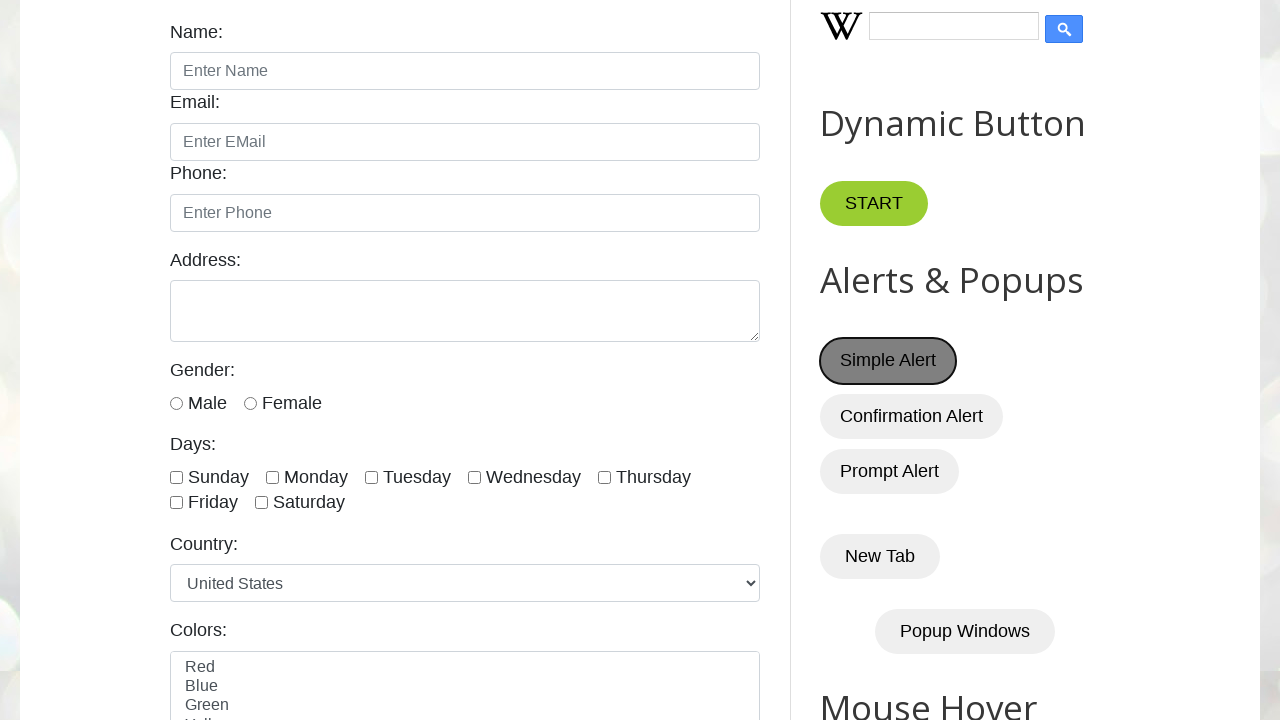